Tests the RISC-V codec web tool by entering a hex instruction code and verifying the assembly output is displayed

Starting URL: https://luplab.gitlab.io/rvcodecjs/

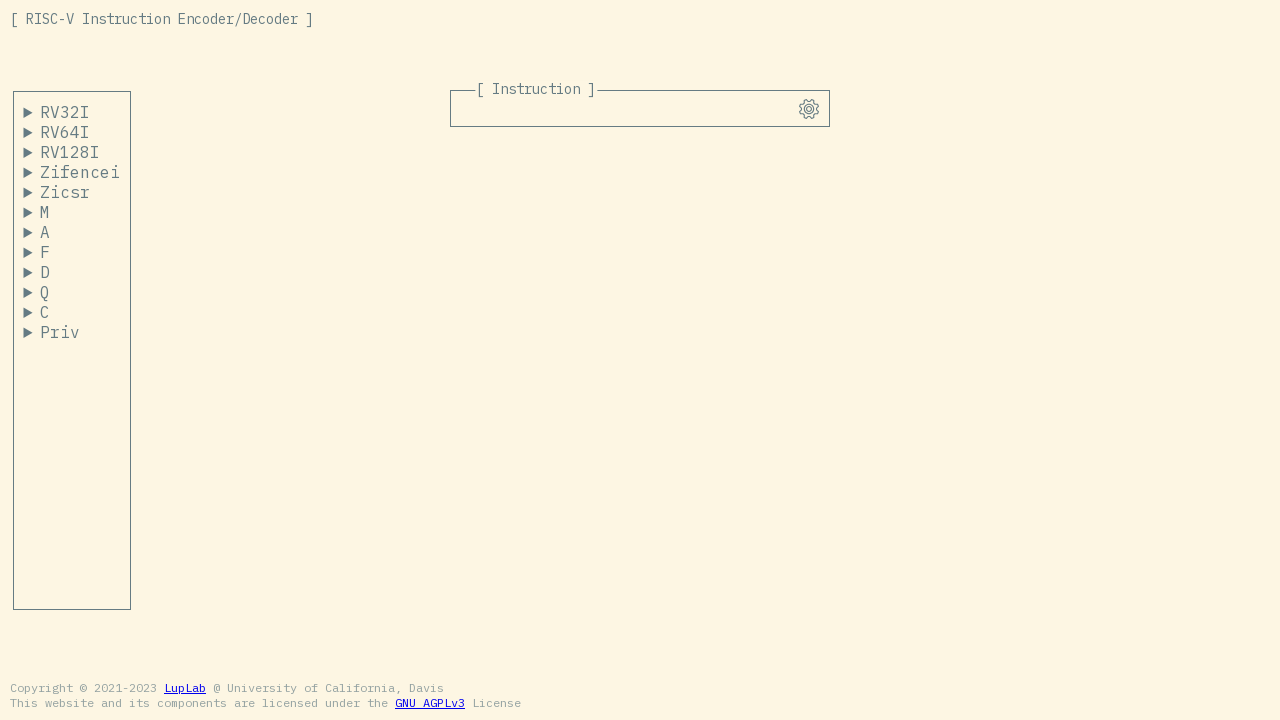

Waited for search input field to be available
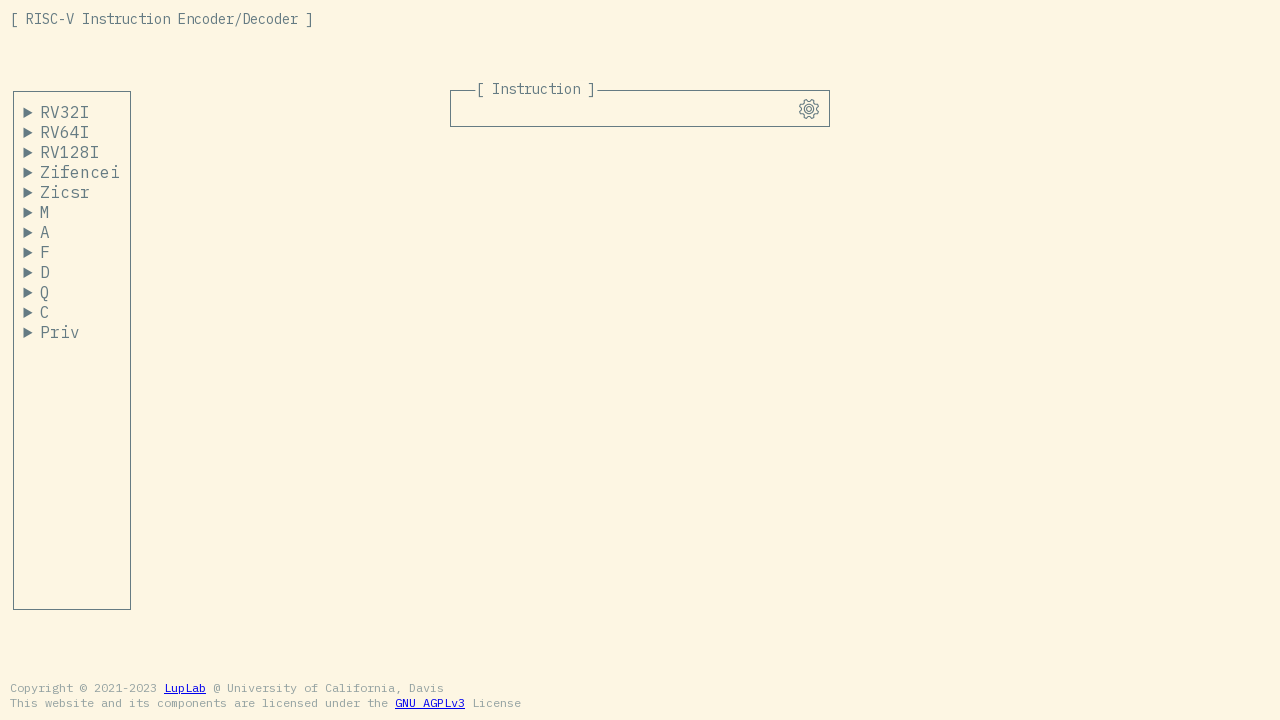

Entered hex instruction code '00000033' (ADD instruction) into search field on #search-input
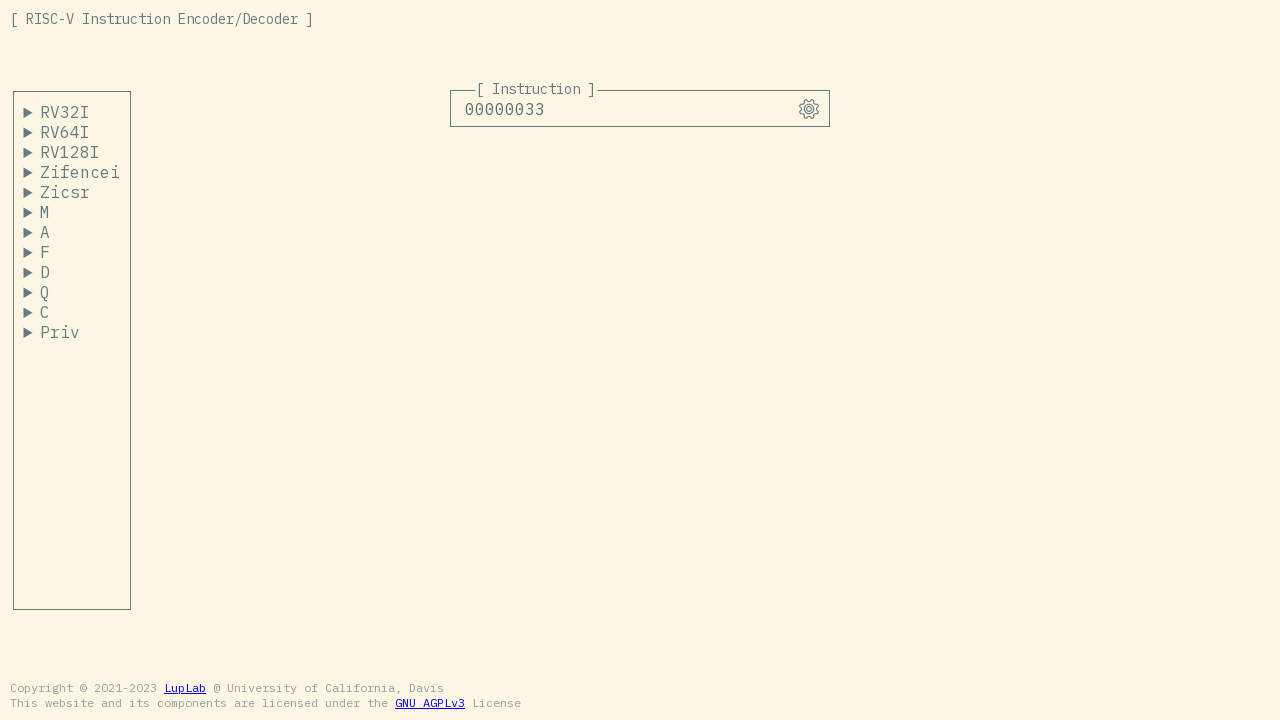

Pressed Enter to submit the hex instruction on #search-input
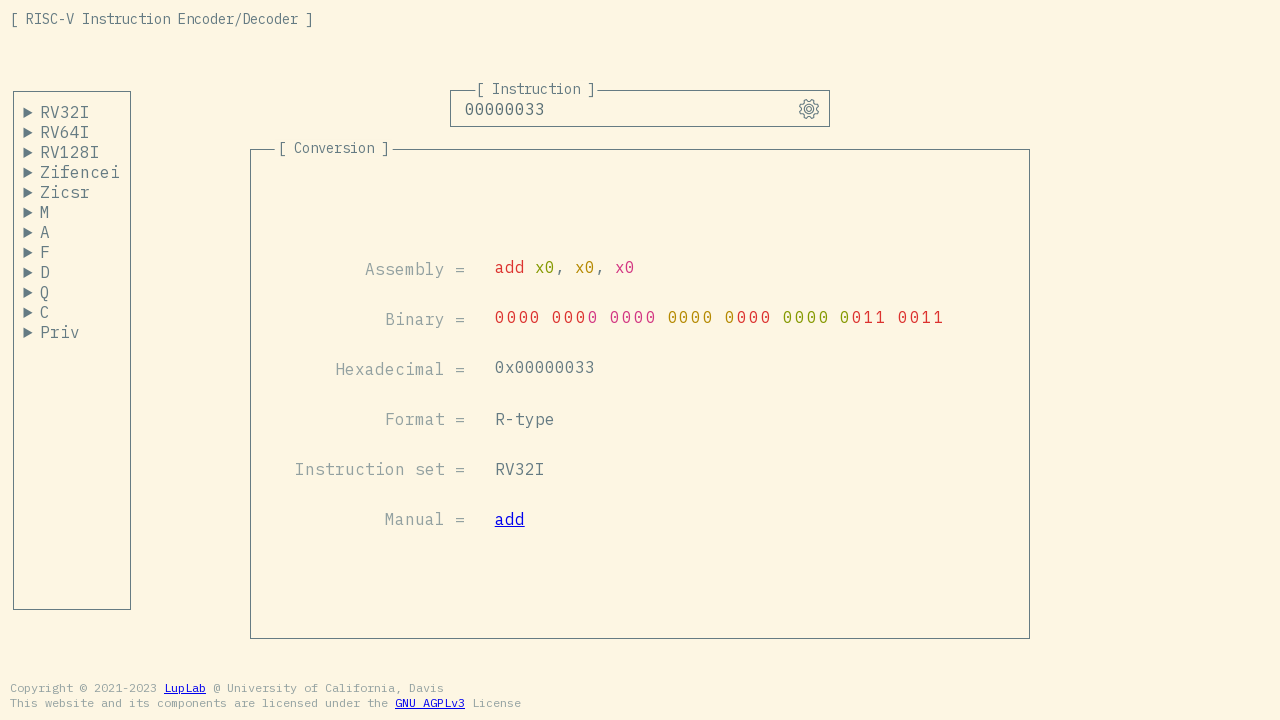

Waited for assembly output to be displayed
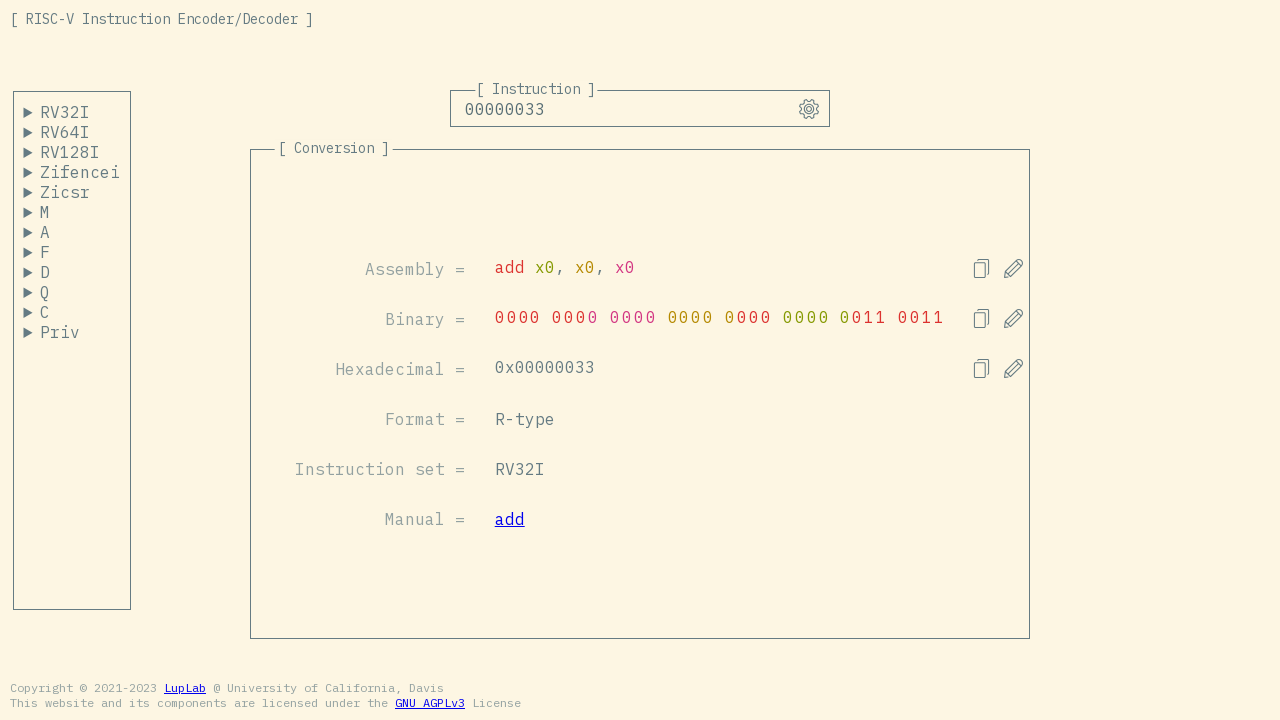

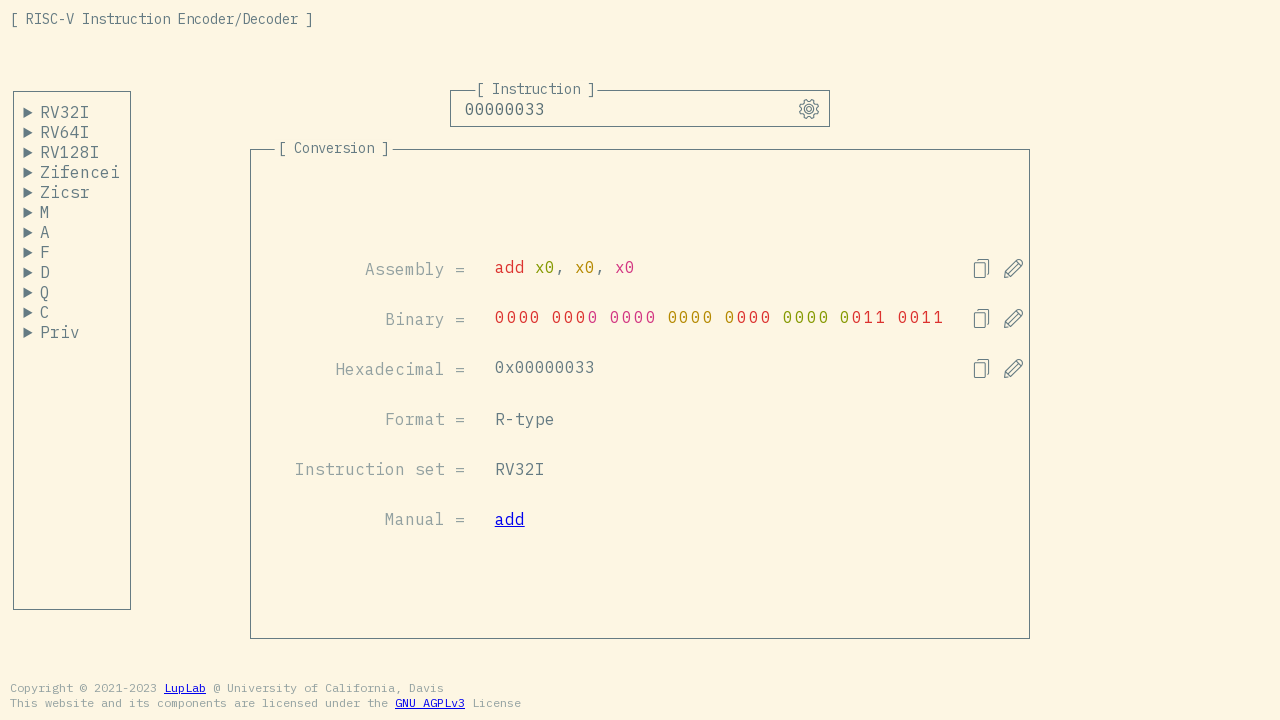